Tests double-click functionality on W3Schools by entering text in a field, double-clicking a copy button, and verifying the text is copied to a second field

Starting URL: https://www.w3schools.com/tags/tryit.asp?filename=tryhtml5_ev_ondblclick3

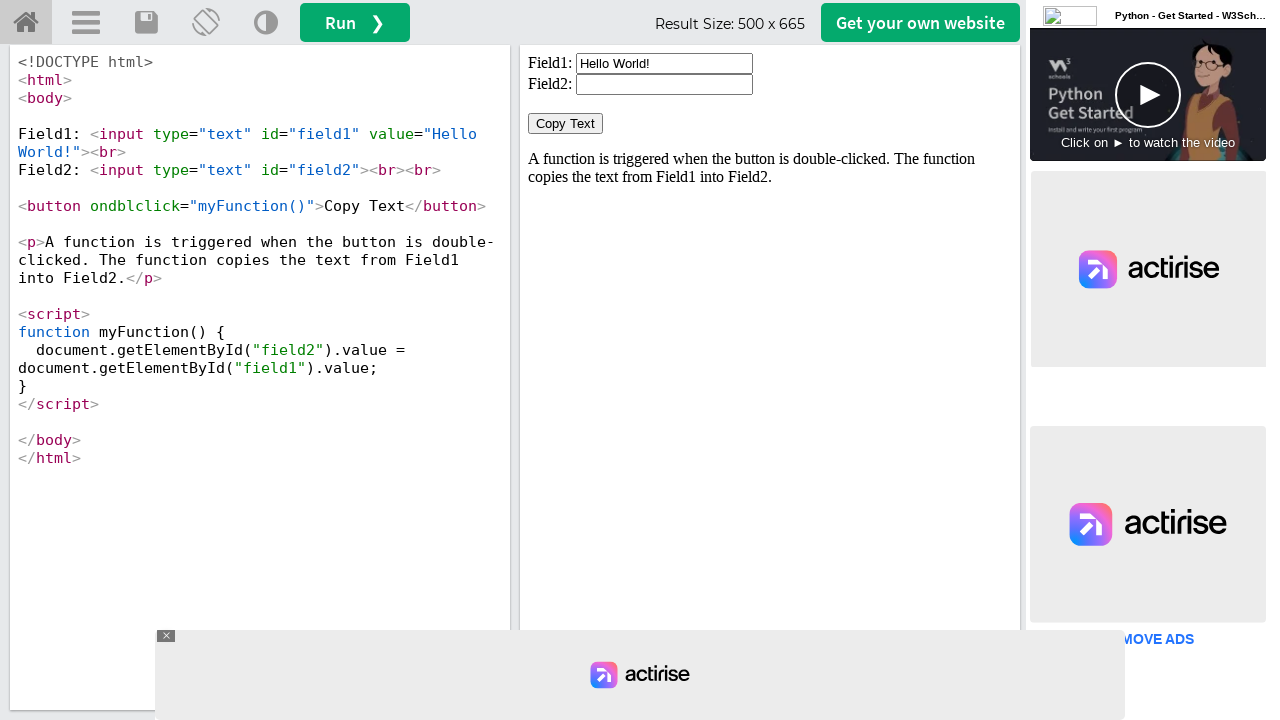

Cleared the first input field in iframe on #iframeResult >> internal:control=enter-frame >> xpath=//input[@id='field1']
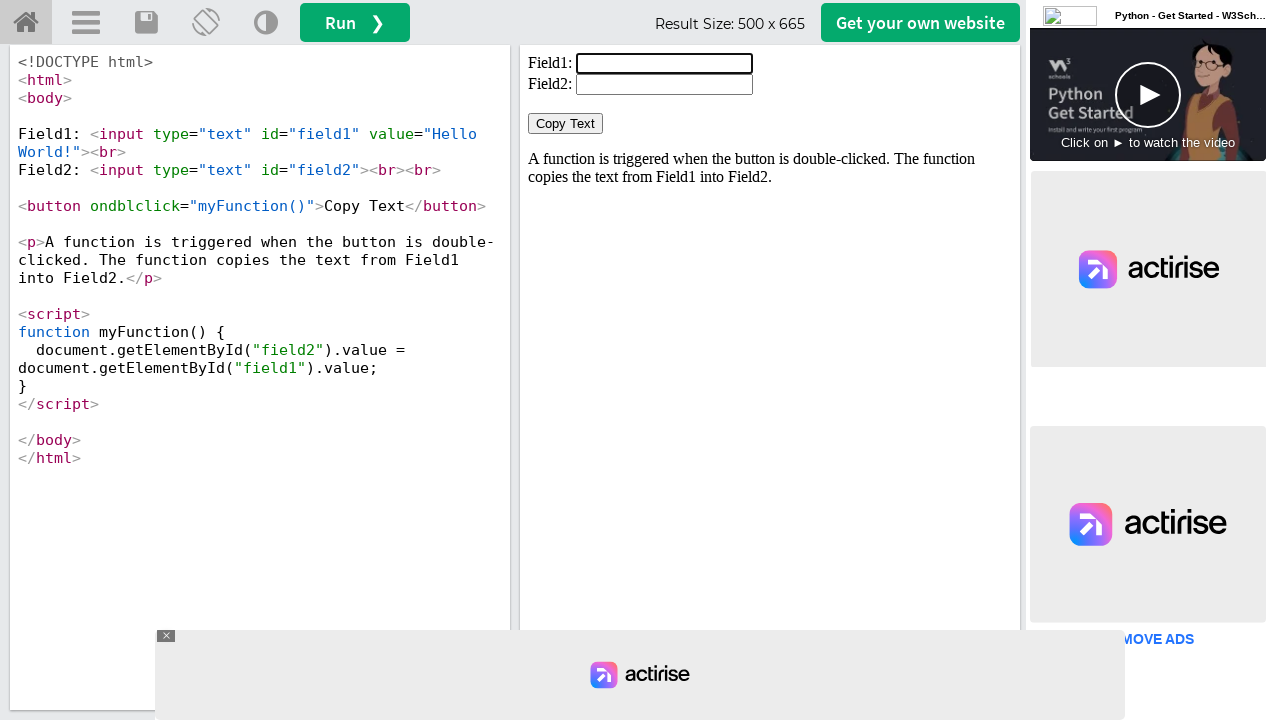

Entered 'Welcome' in the first input field on #iframeResult >> internal:control=enter-frame >> xpath=//input[@id='field1']
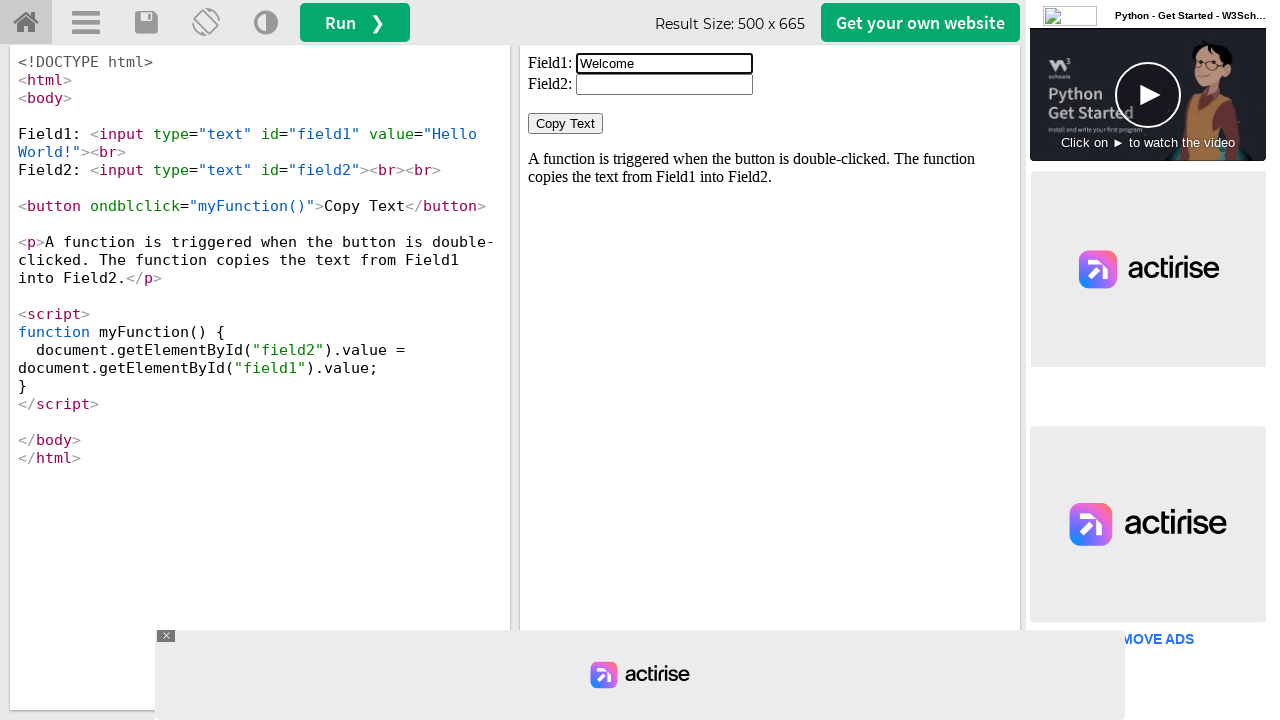

Double-clicked the Copy Text button at (566, 124) on #iframeResult >> internal:control=enter-frame >> xpath=//button[normalize-space(
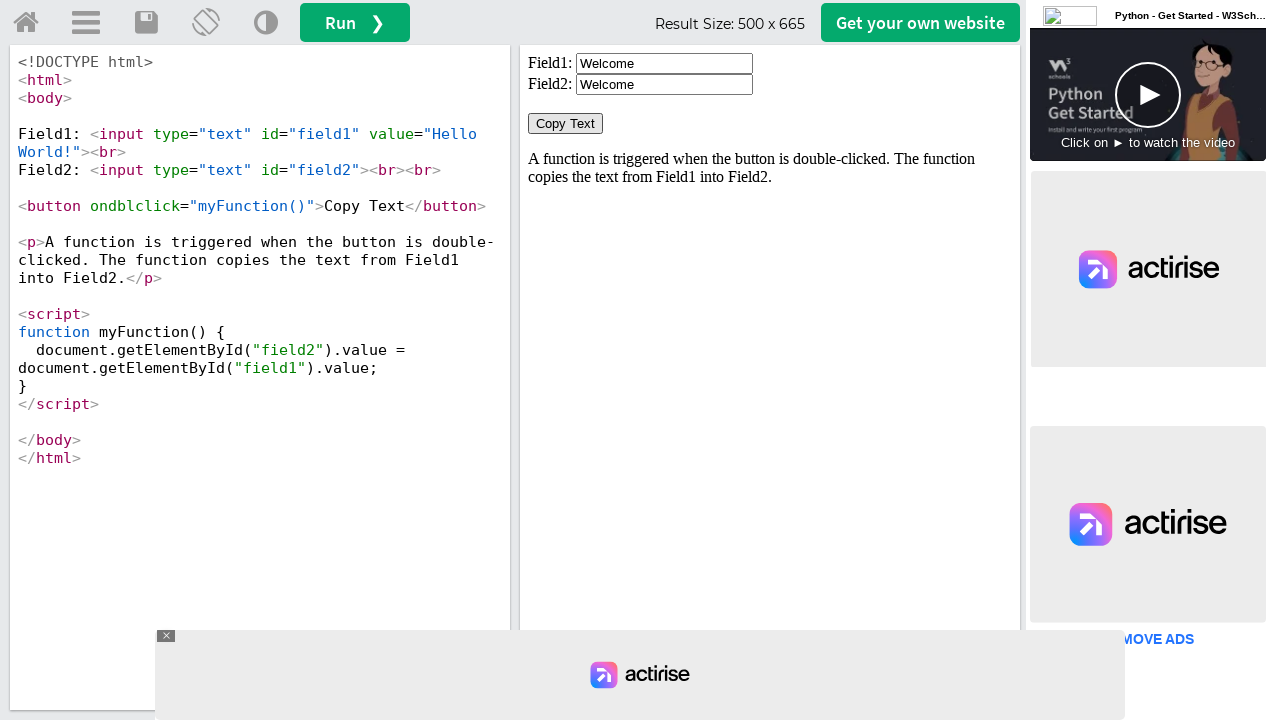

Second input field is ready and visible
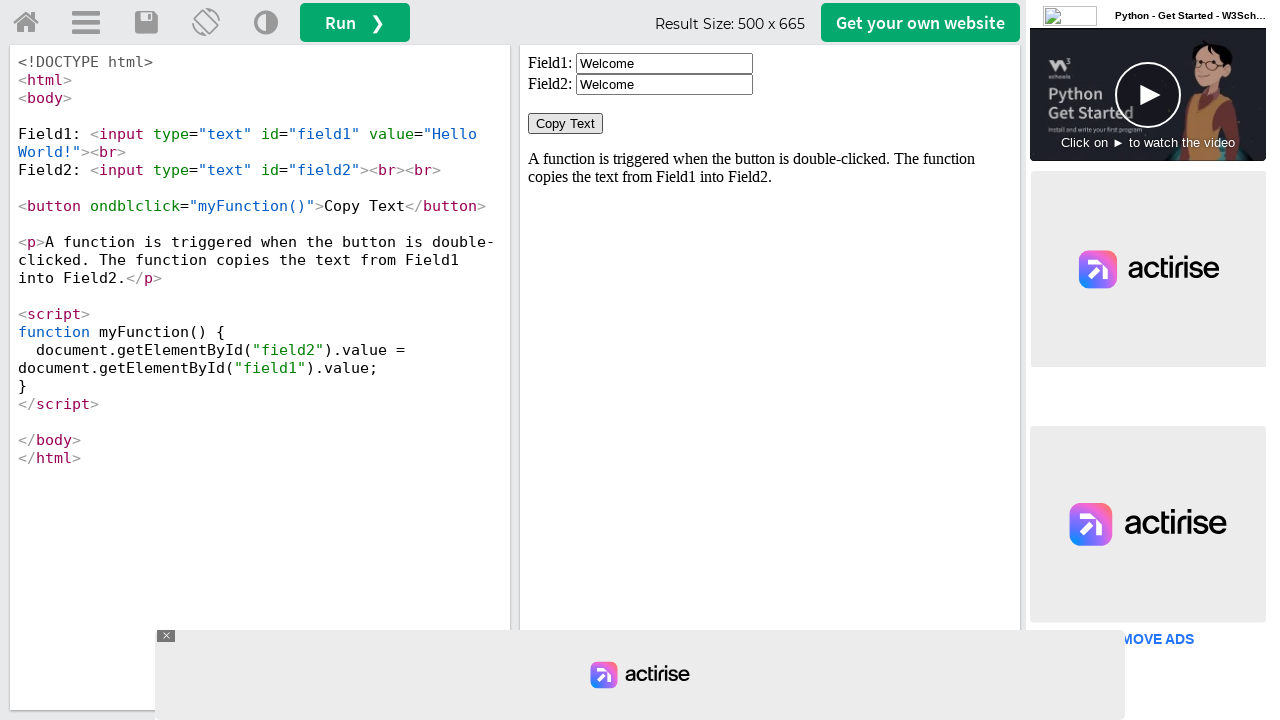

Retrieved copied text value: 'Welcome'
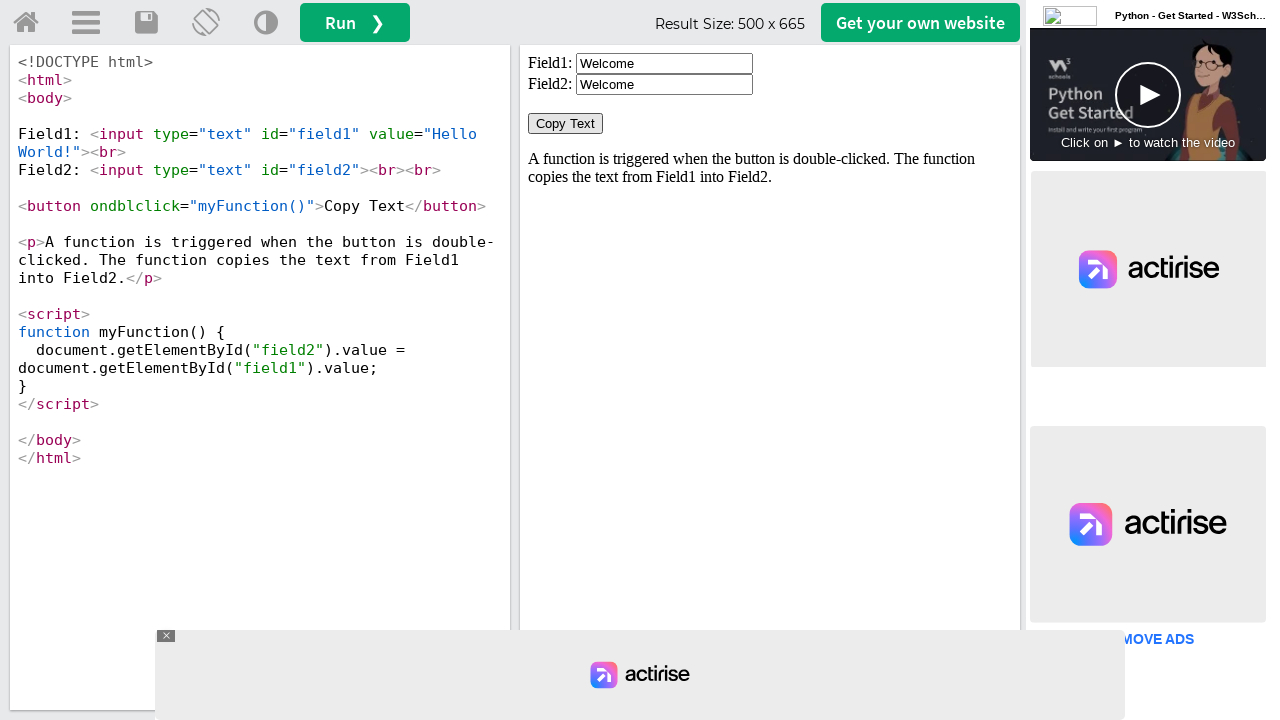

Assertion passed: text was successfully copied to second field
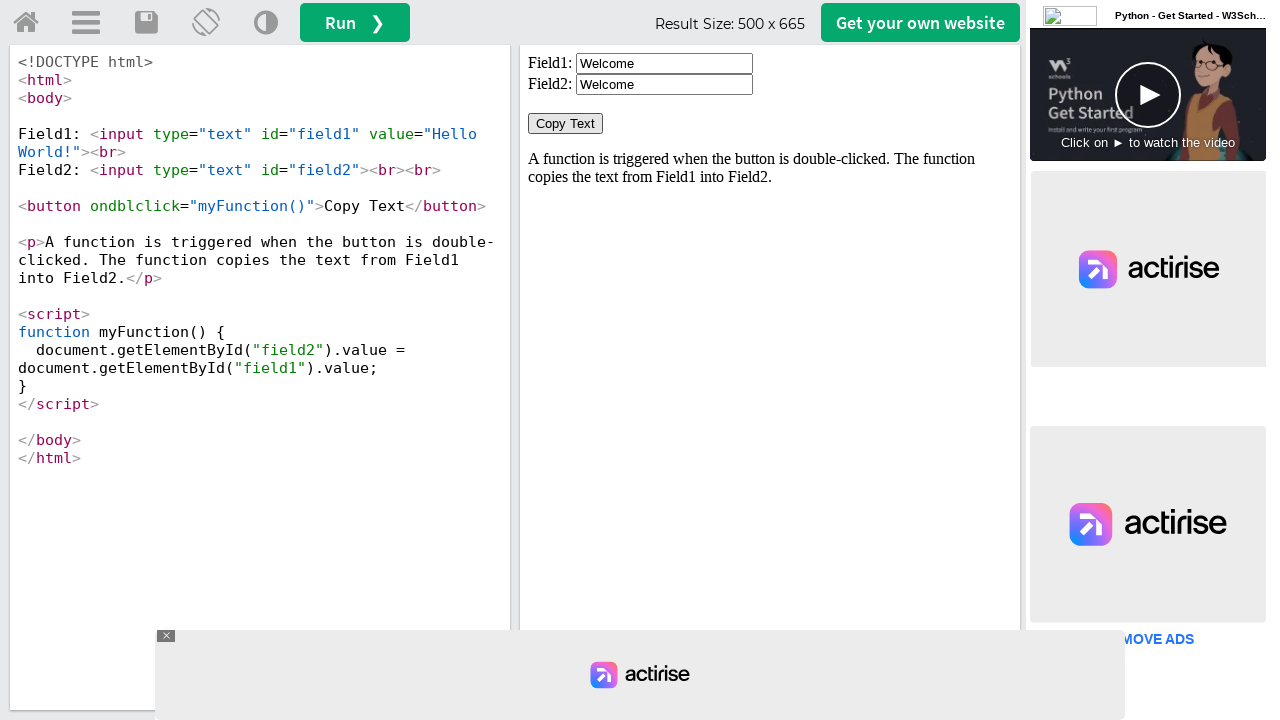

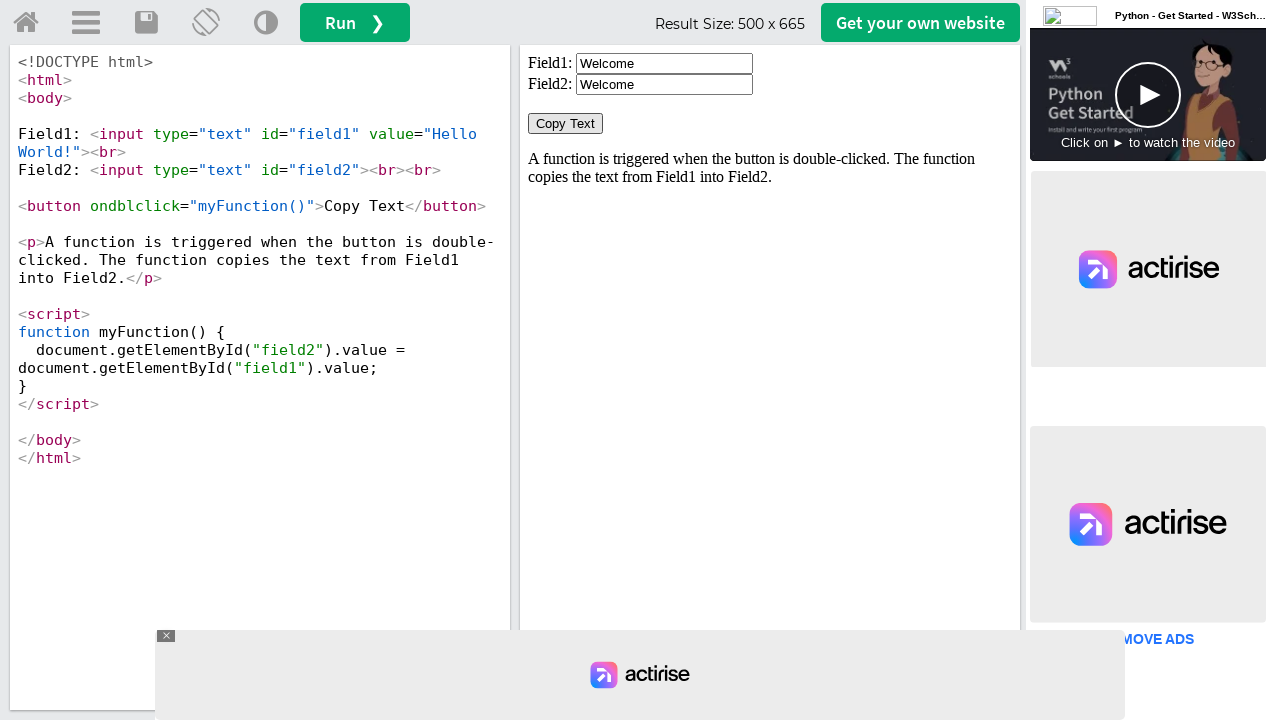